Tests clicking the error icon/button that appears after a failed login attempt

Starting URL: https://www.saucedemo.com/

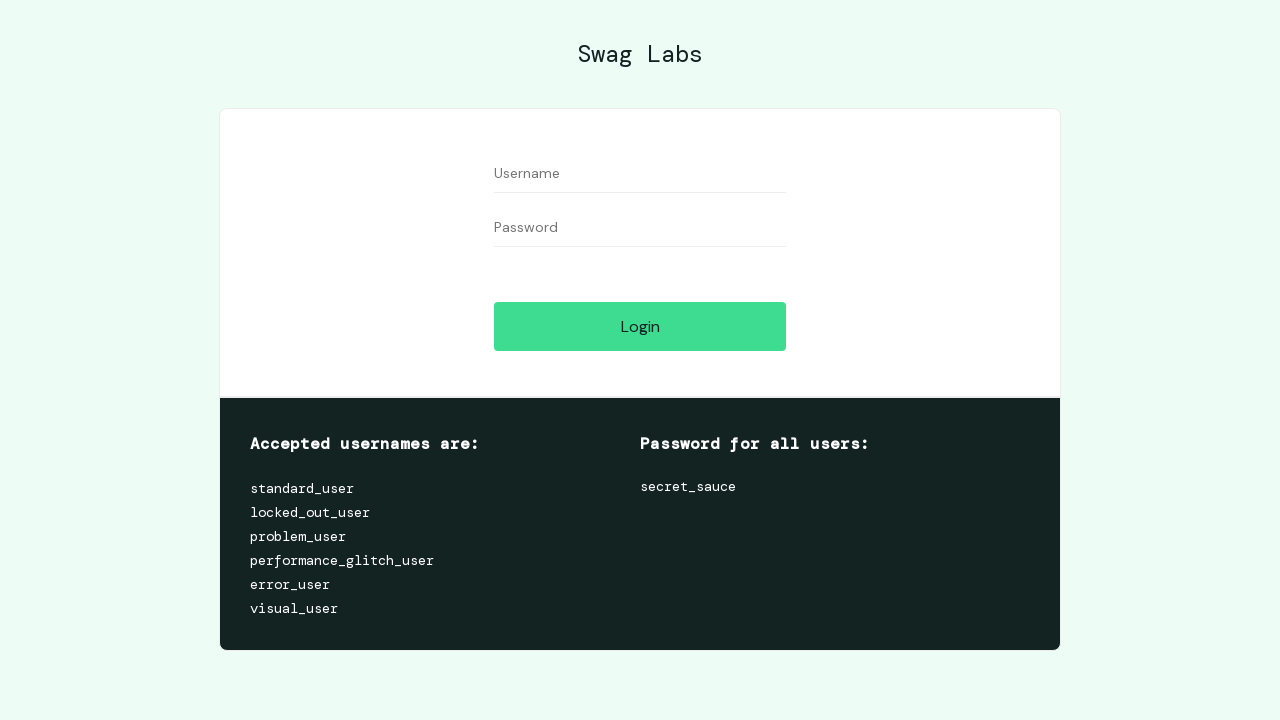

Navigated to Sauce Demo login page
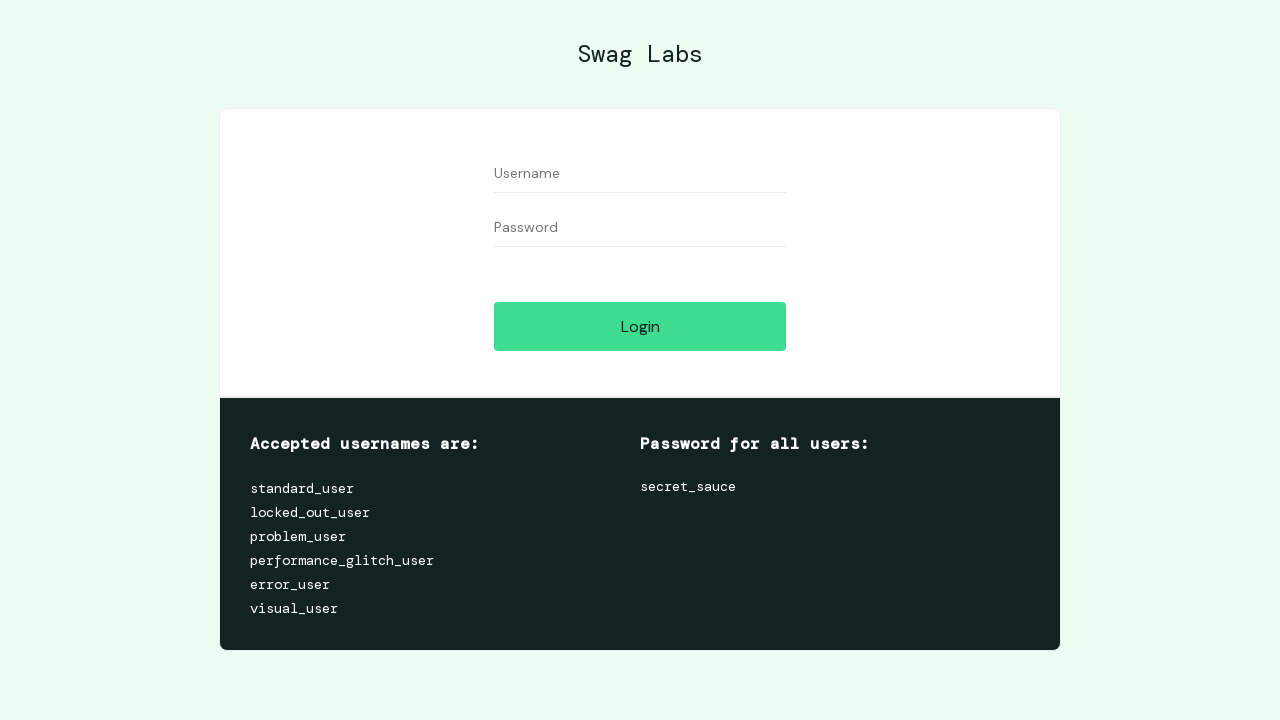

Clicked login button without credentials to trigger error at (640, 326) on #login-button
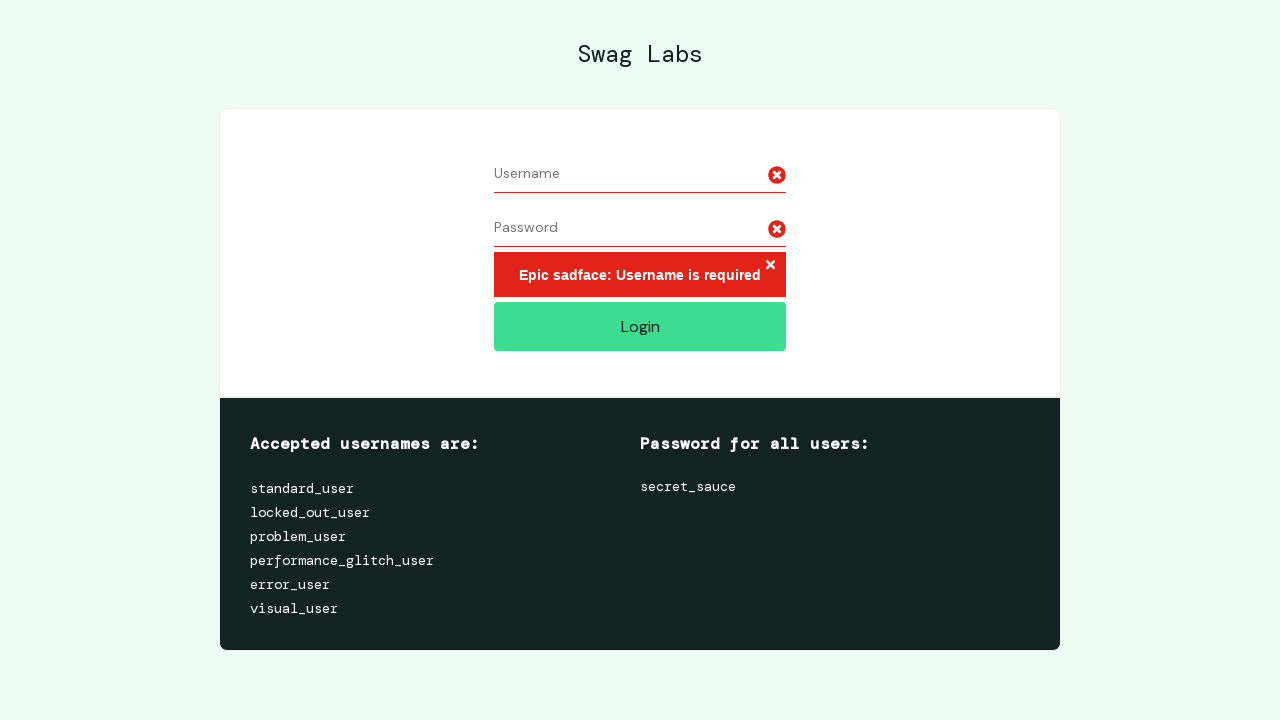

Error icon/button appeared after failed login attempt
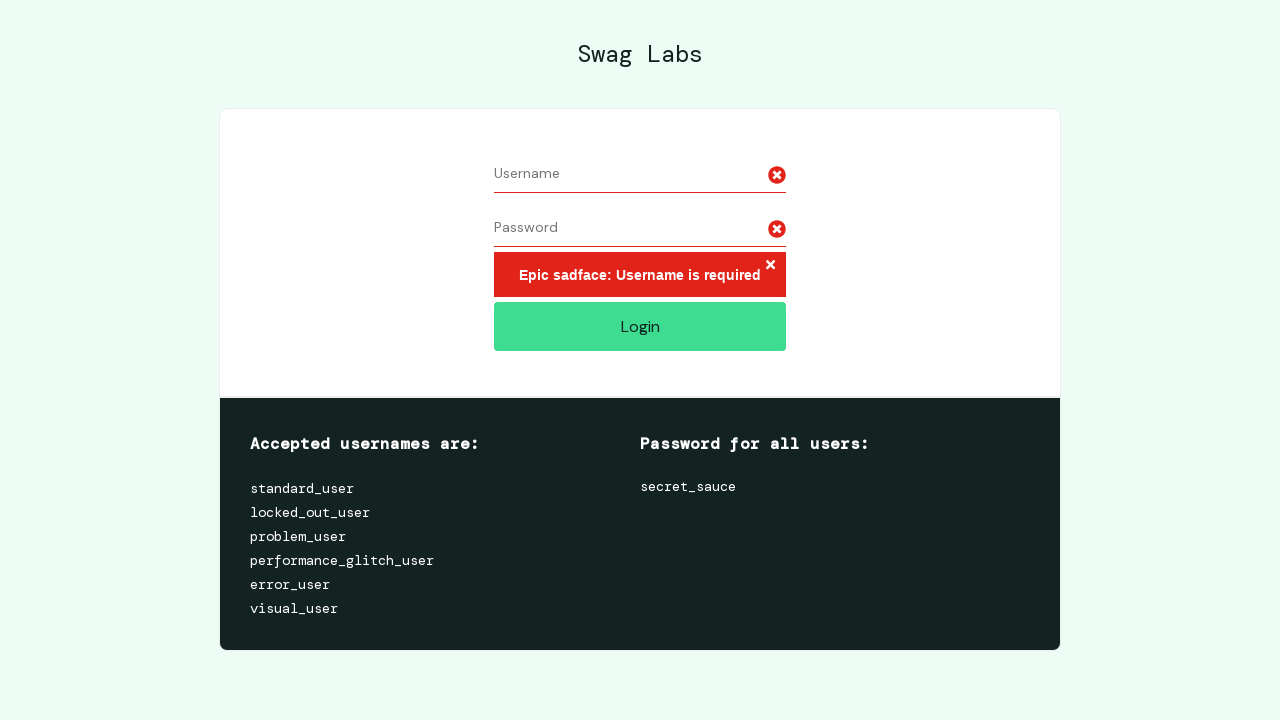

Clicked error icon/button to close error message at (770, 266) on .error-button
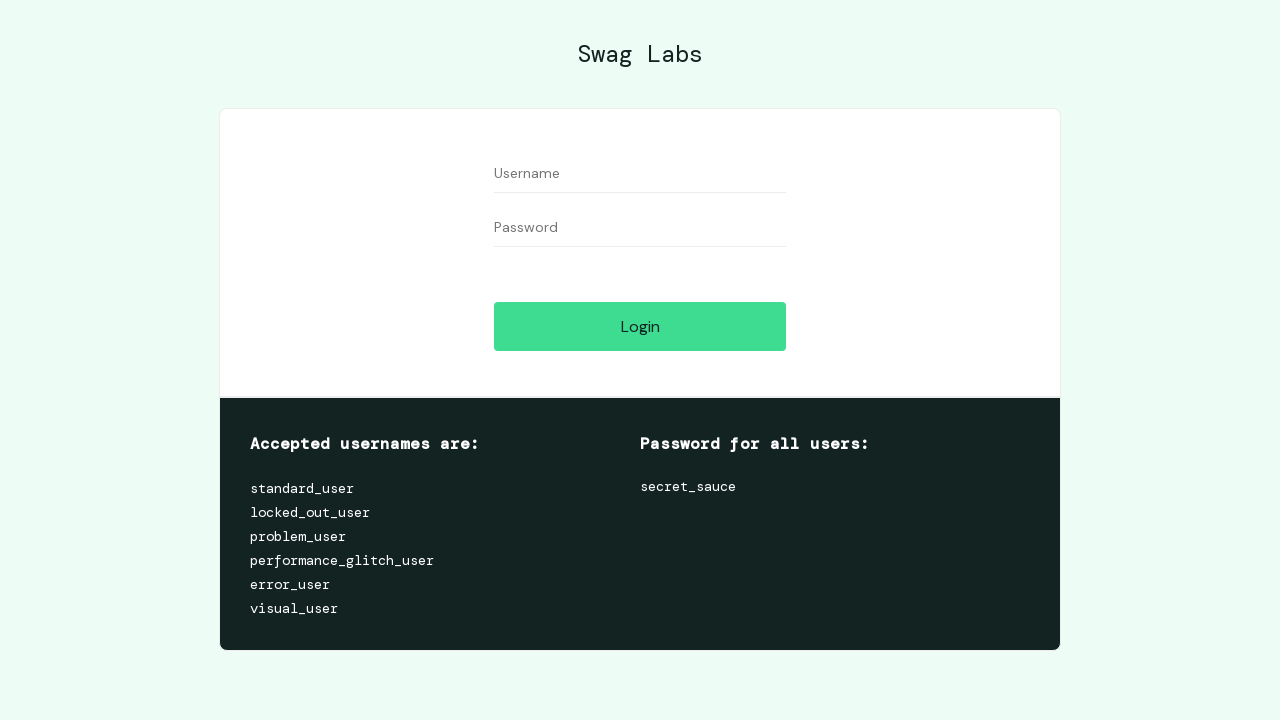

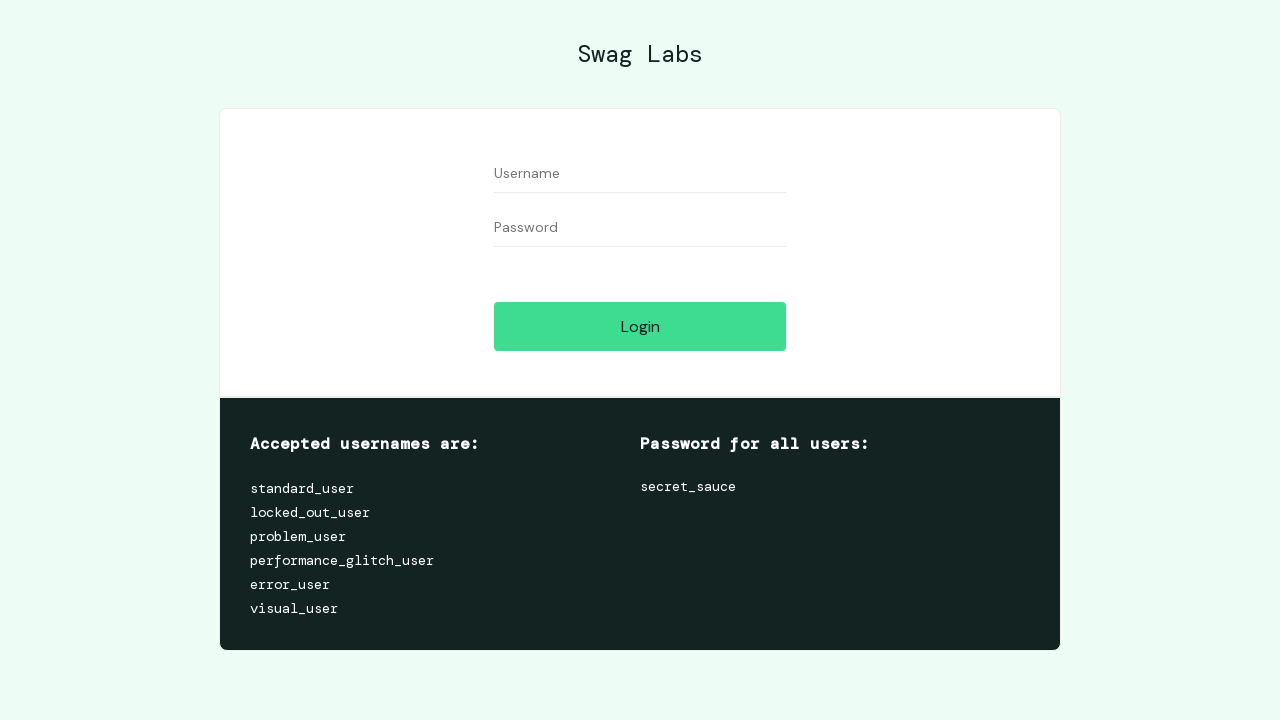